Verifies that the first name input field has a placeholder containing "Nombre"

Starting URL: https://www.stg.openenglish.com/

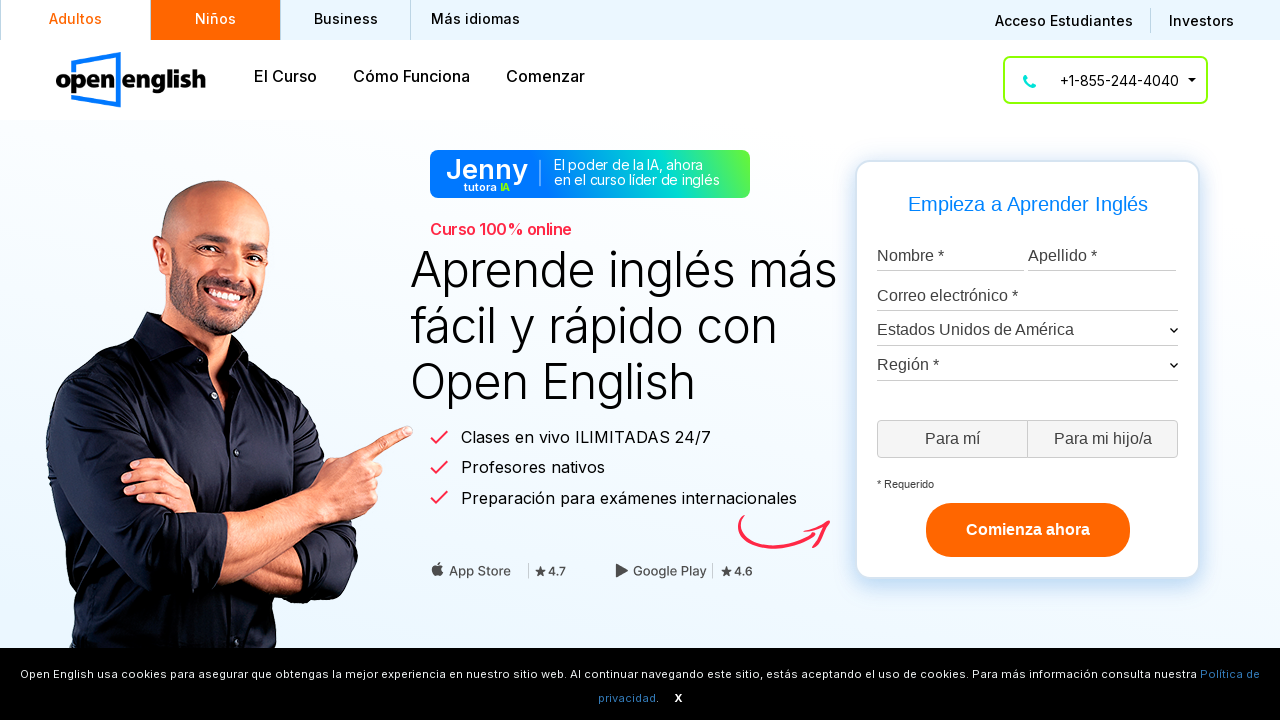

Navigated to https://www.stg.openenglish.com/
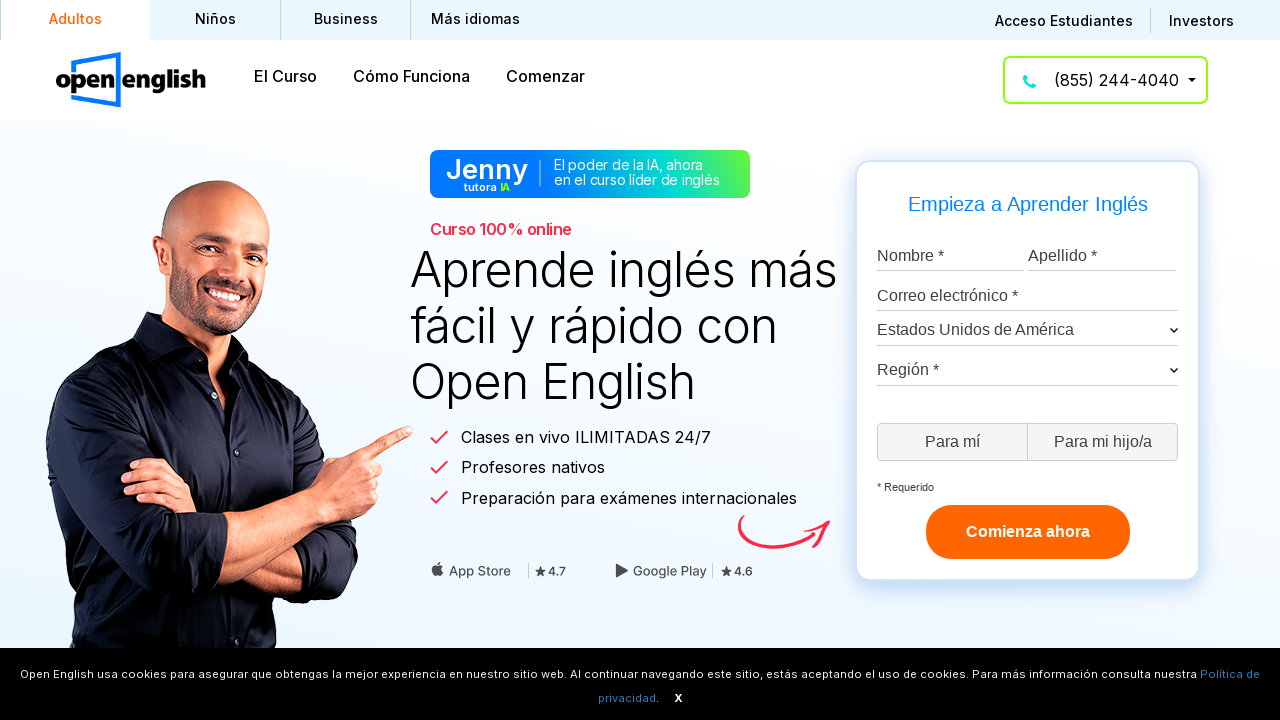

Located the firstname input element with ID 'firstname-input'
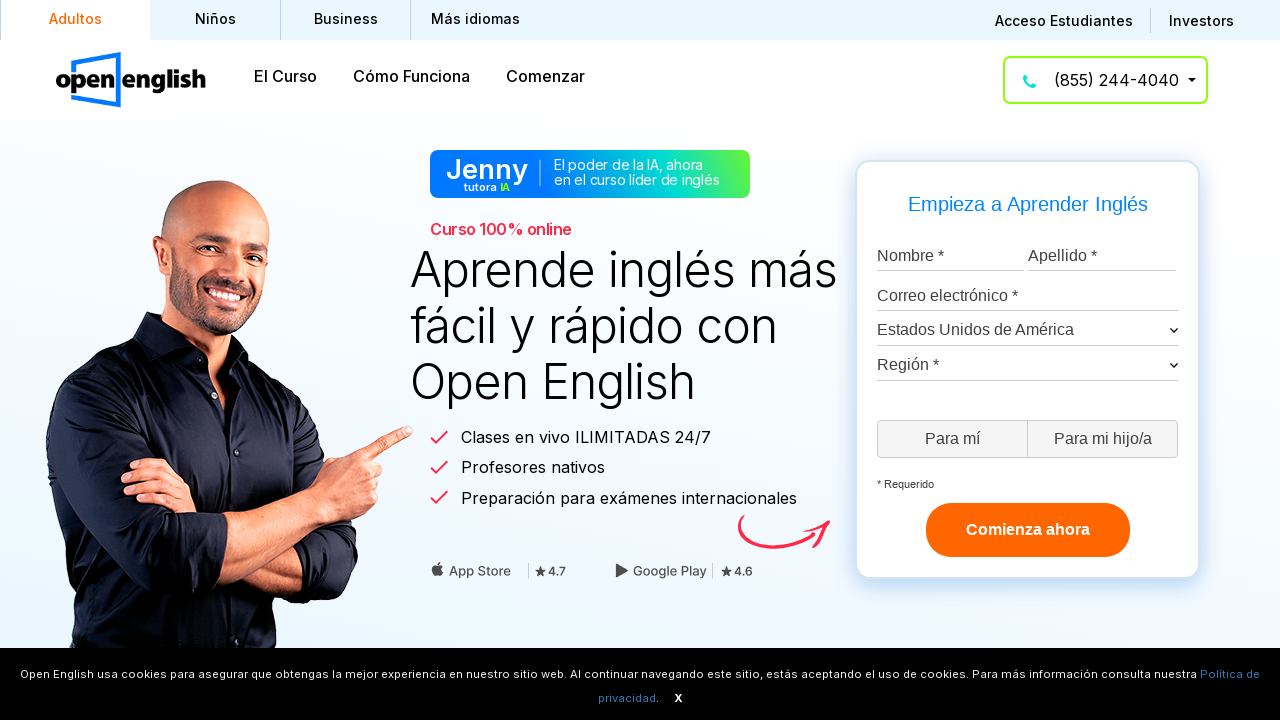

Firstname input field became visible and ready
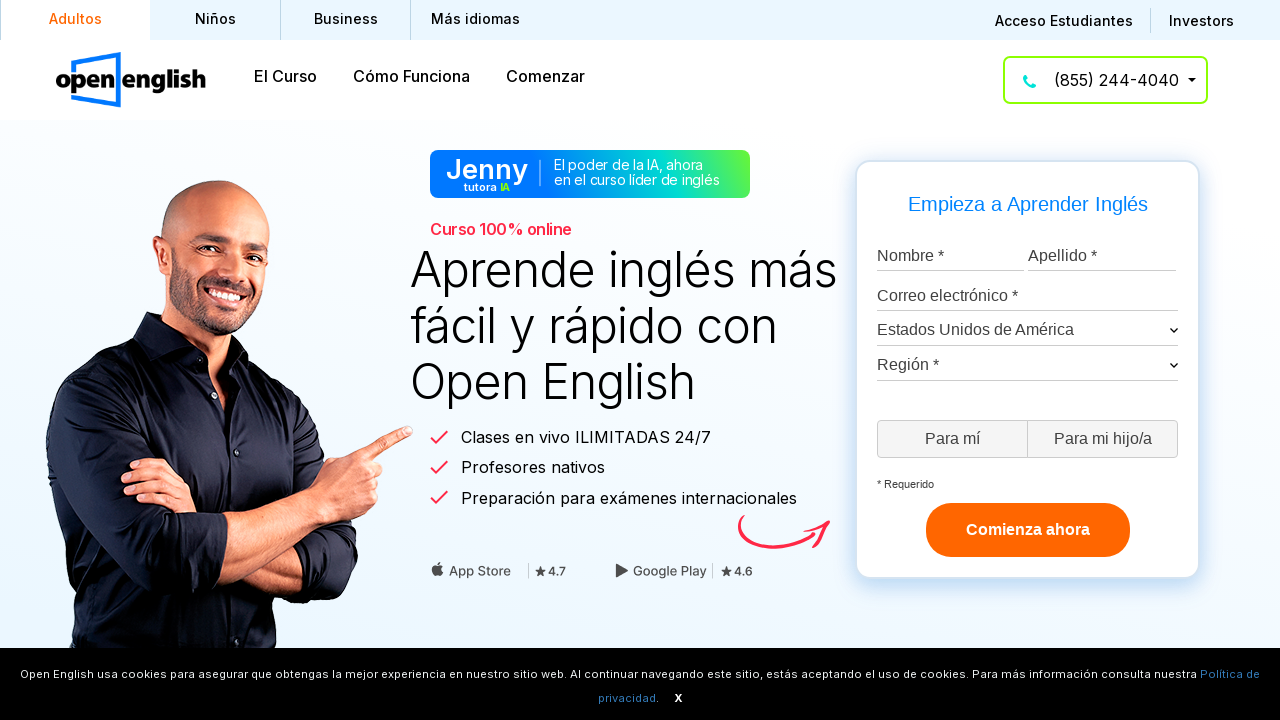

Retrieved placeholder attribute from firstname input: 'Nombre *'
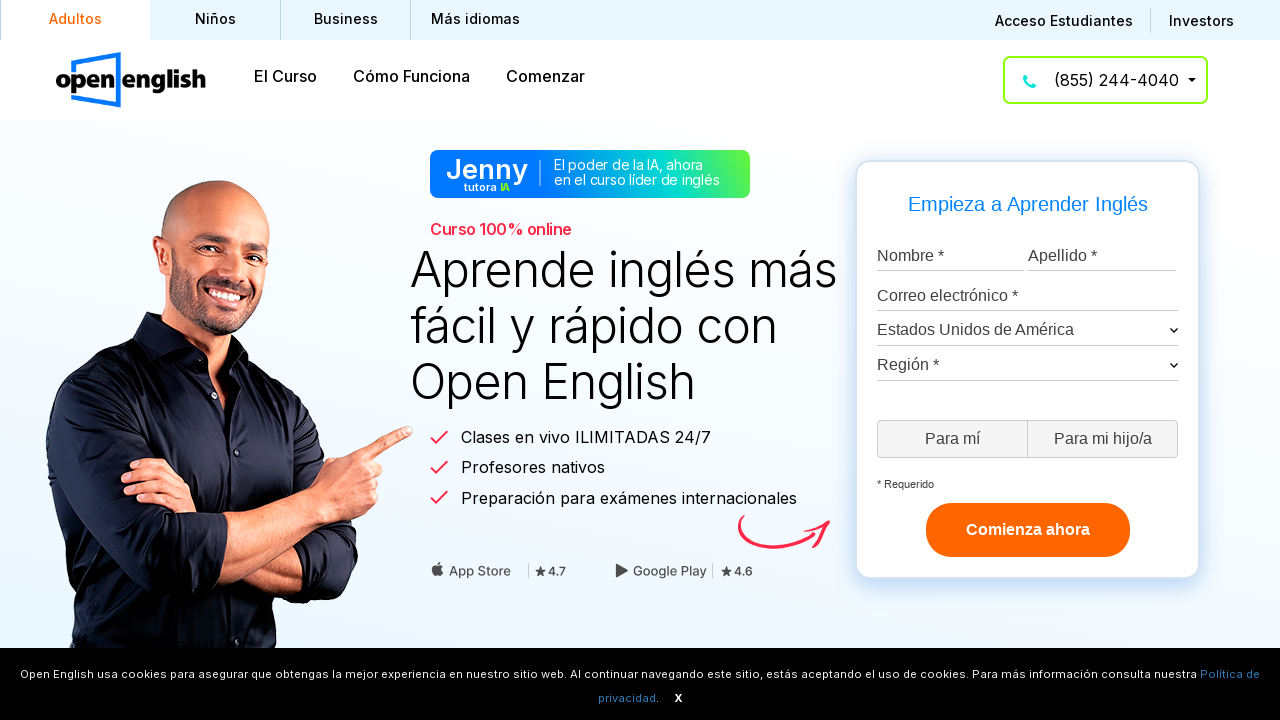

Verified that placeholder contains 'Nombre'
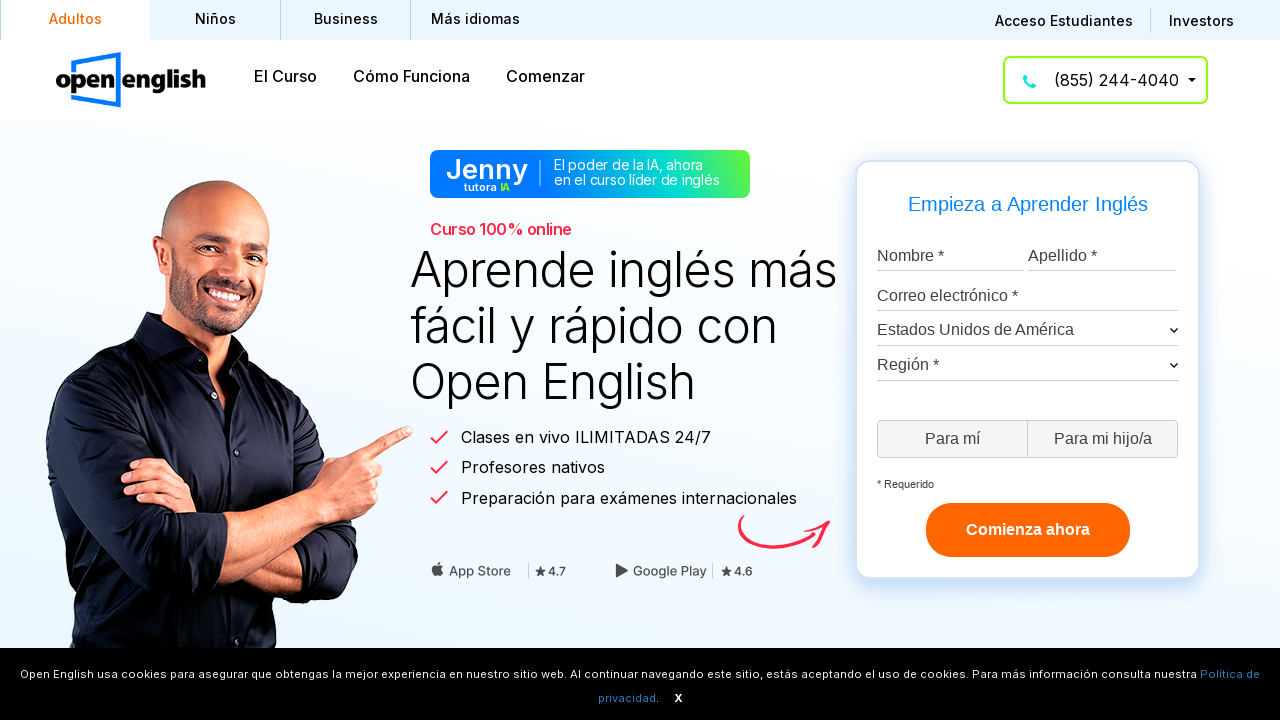

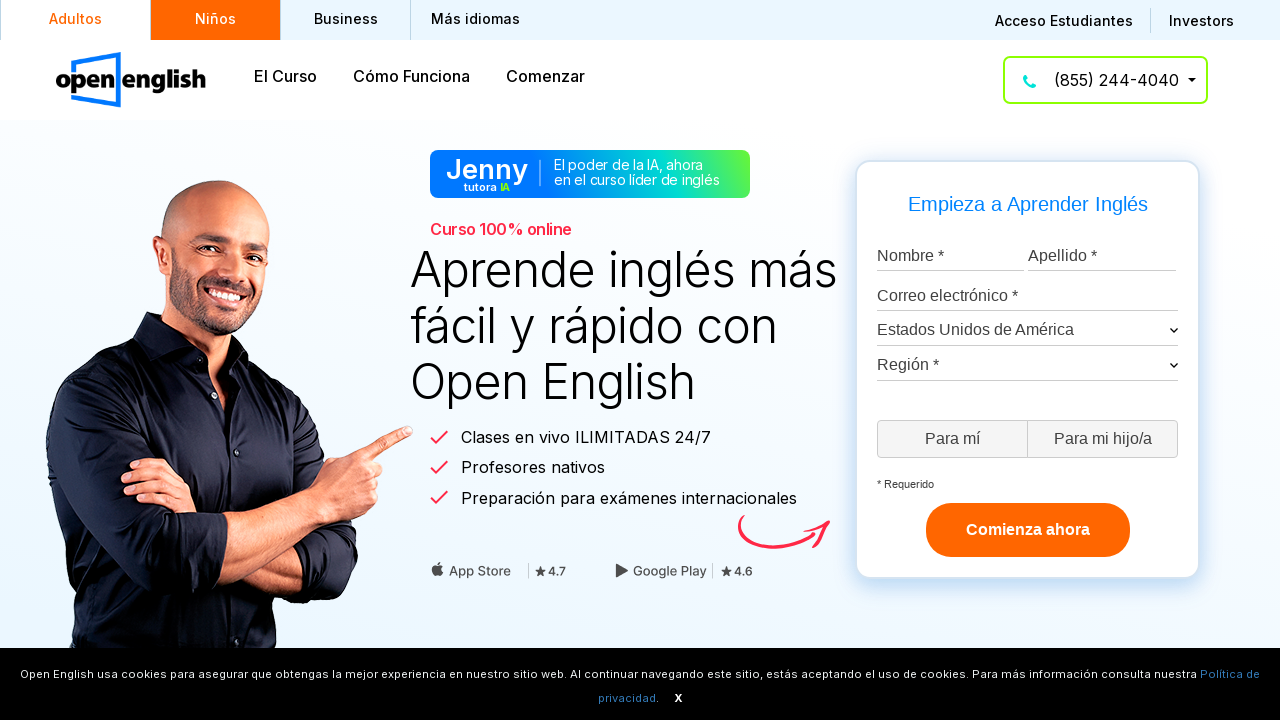